Tests native HTML select dropdown functionality including single select and multi-select options

Starting URL: https://www.lambdatest.com/selenium-playground/select-dropdown-demo

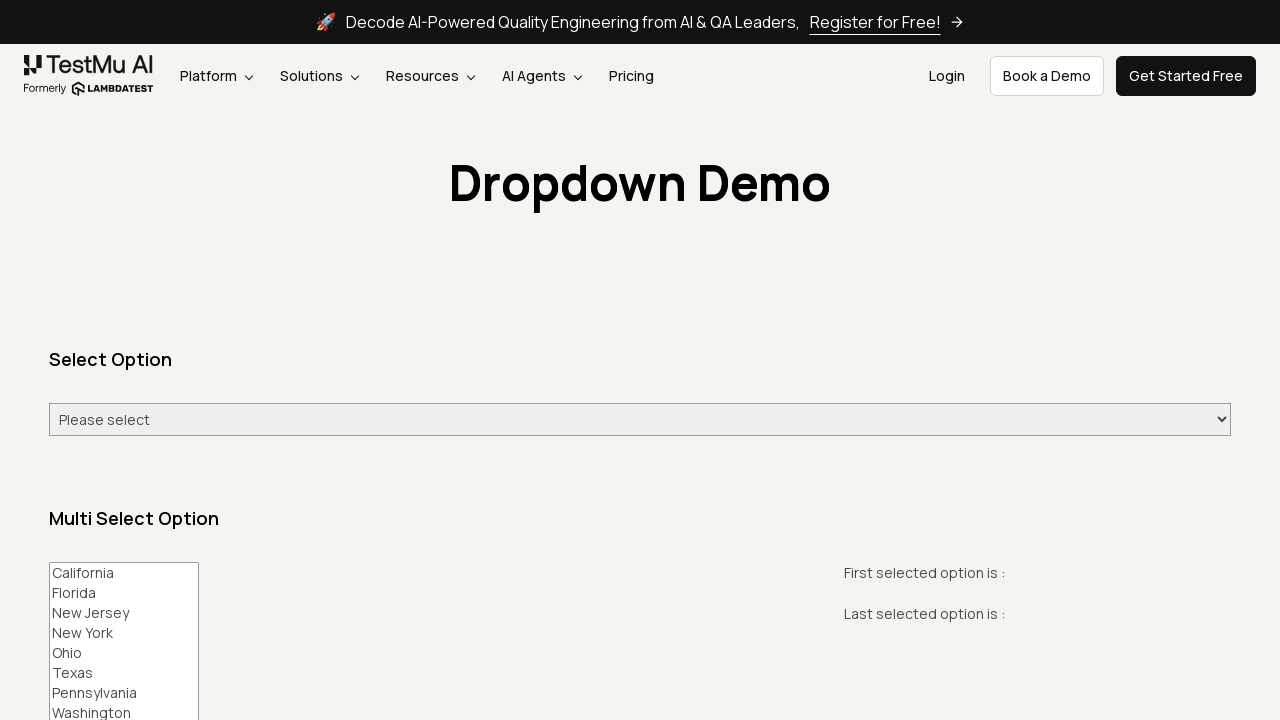

Selected option by index 5 from single select dropdown on #select-demo
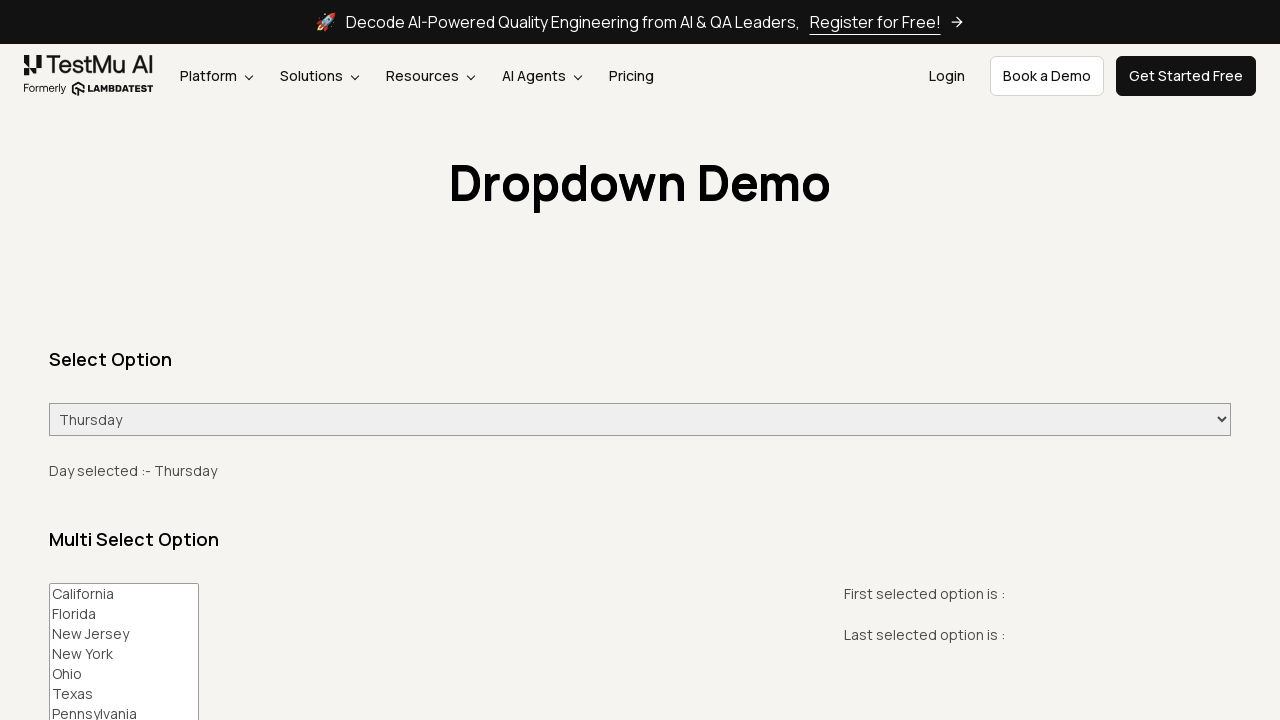

Selected multiple options (Texas, California, Washington) from multi-select dropdown on #multi-select
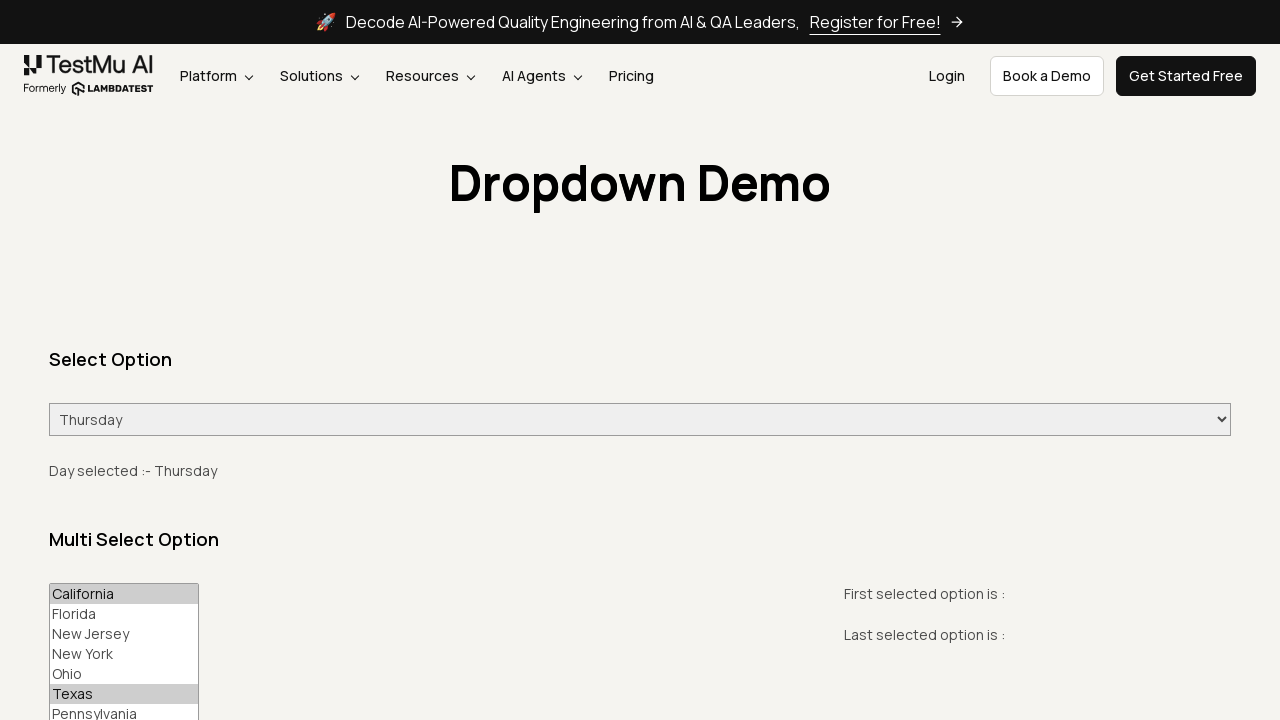

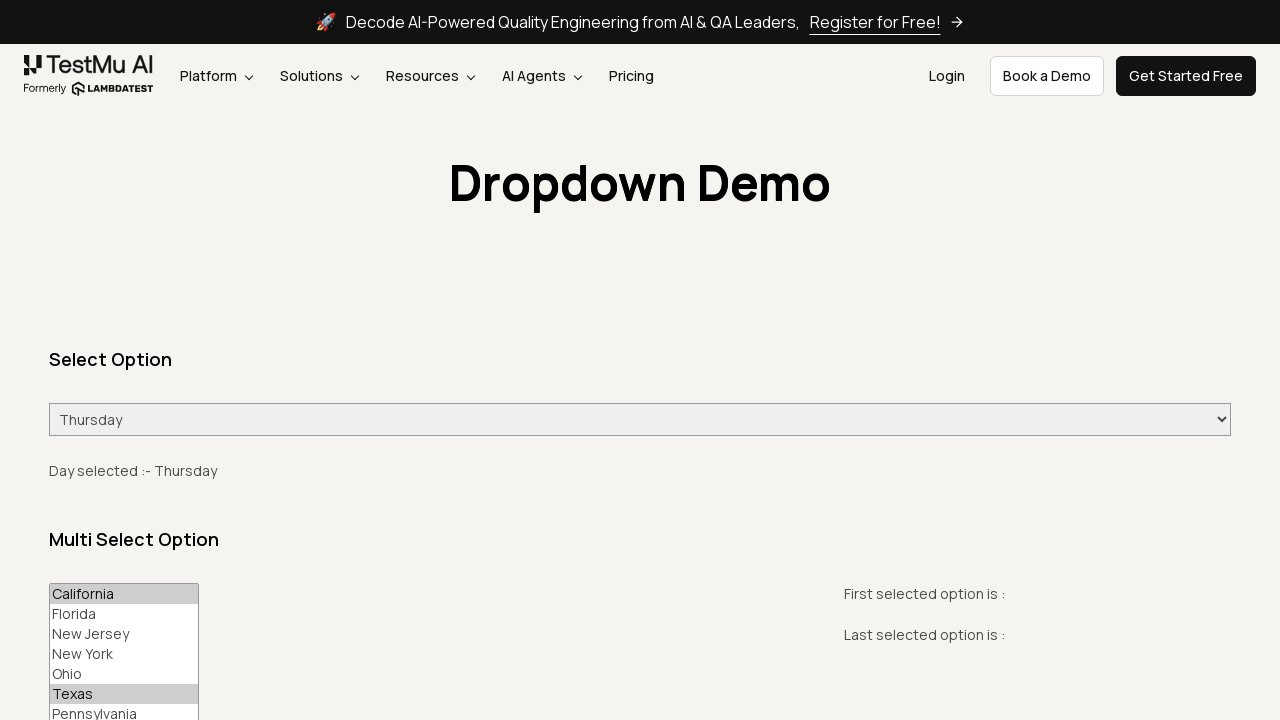